Tests iframe handling by verifying the page heading is accessible, switching to an iframe to type text in a text editor, then switching back to verify a link is visible on the main page.

Starting URL: https://the-internet.herokuapp.com/iframe

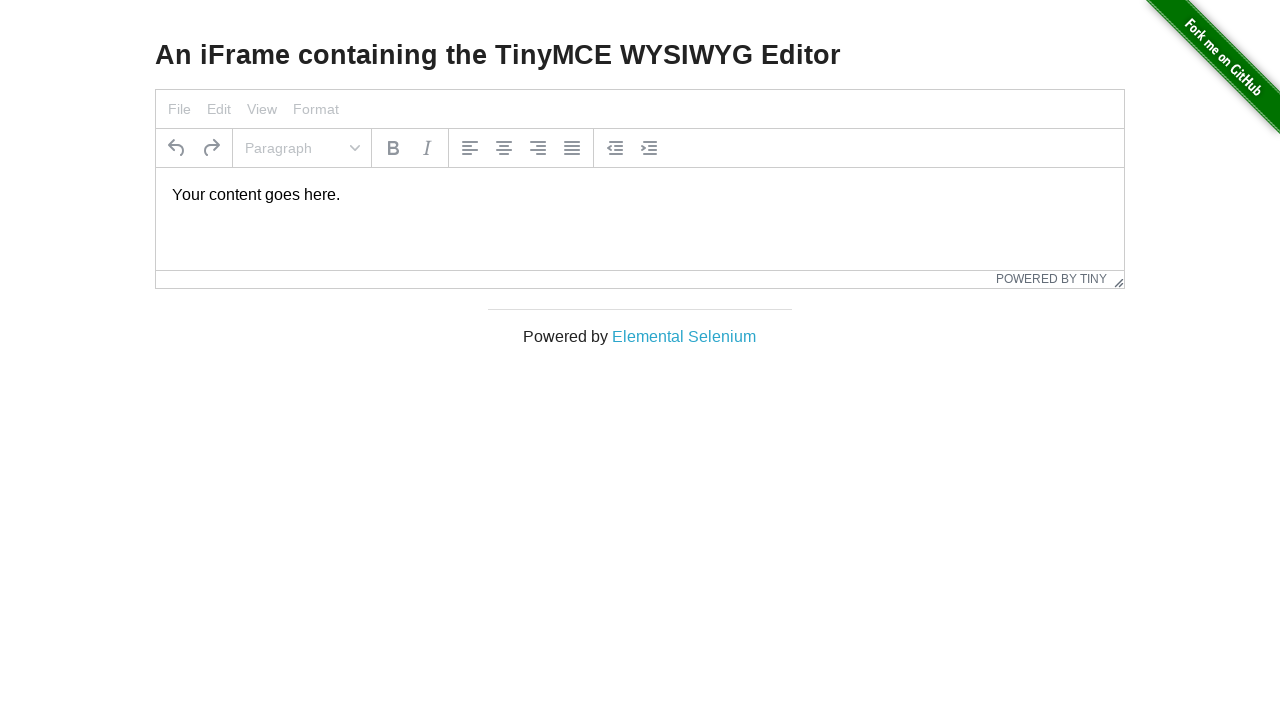

Waited for page heading to become visible
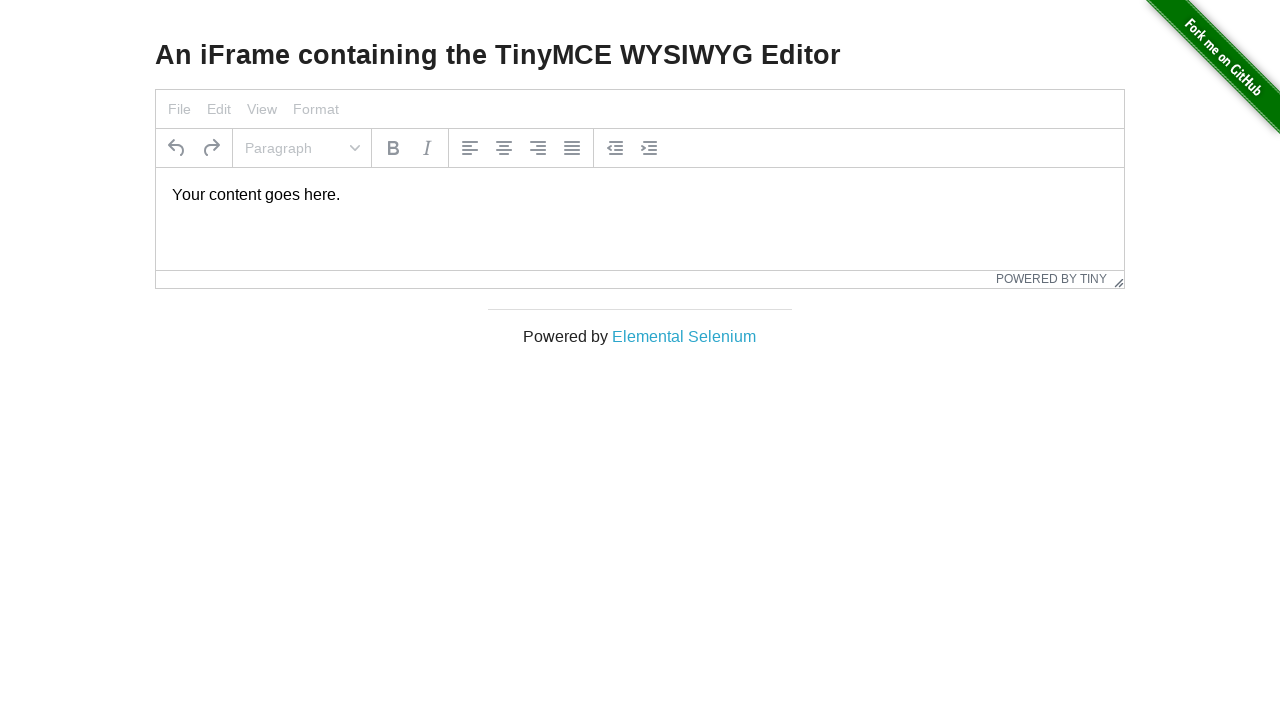

Verified page heading is enabled
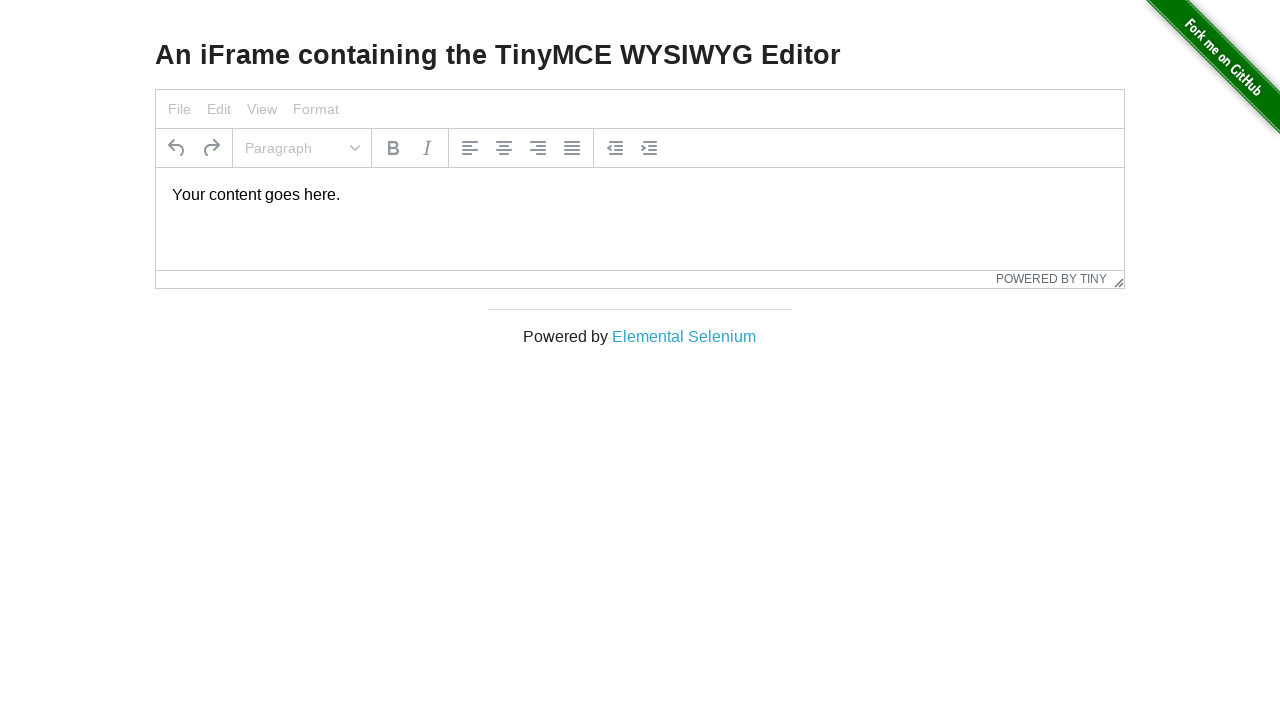

Retrieved page heading text: An iFrame containing the TinyMCE WYSIWYG Editor
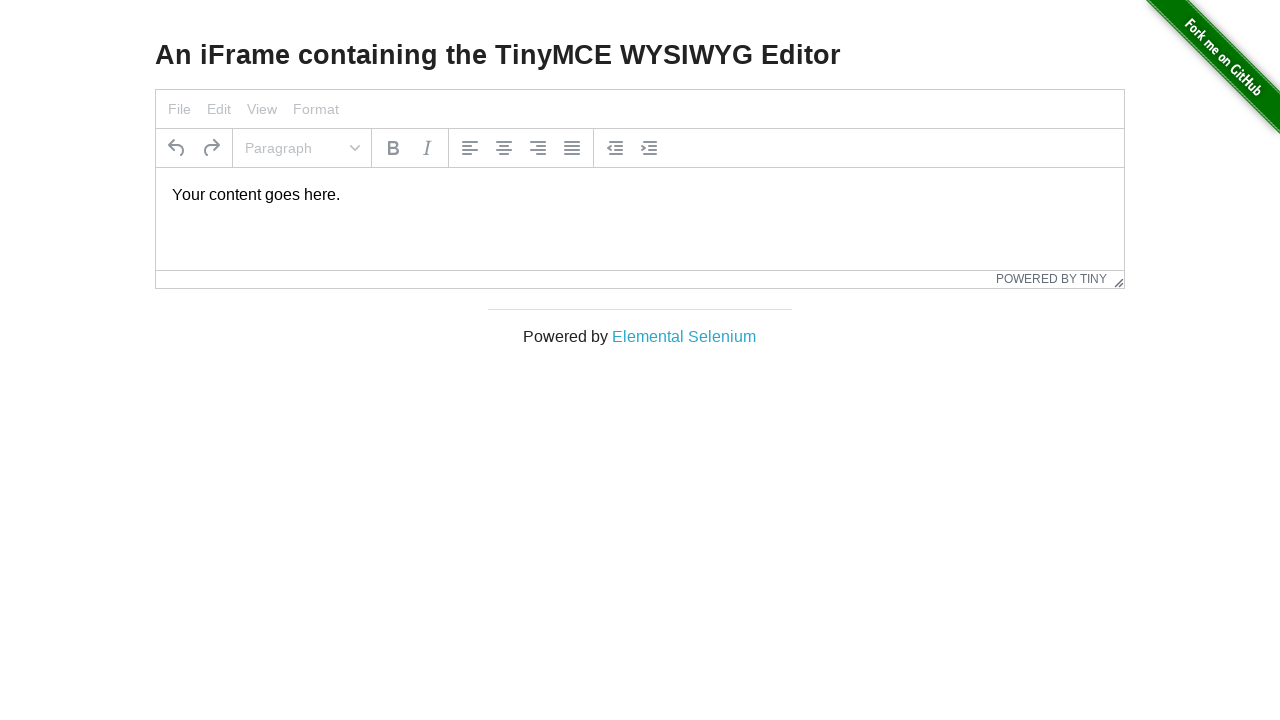

Located the text editor iframe
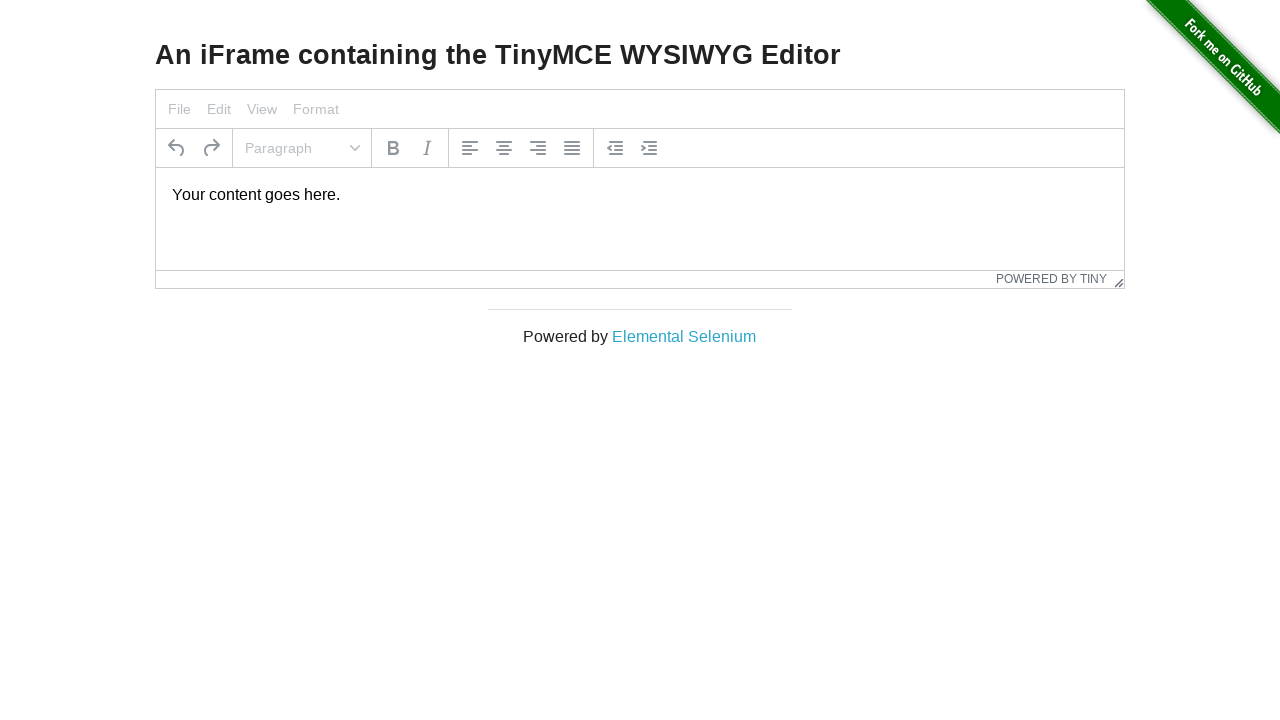

Clicked on text editor in iframe at (640, 195) on #mce_0_ifr >> internal:control=enter-frame >> body#tinymce p
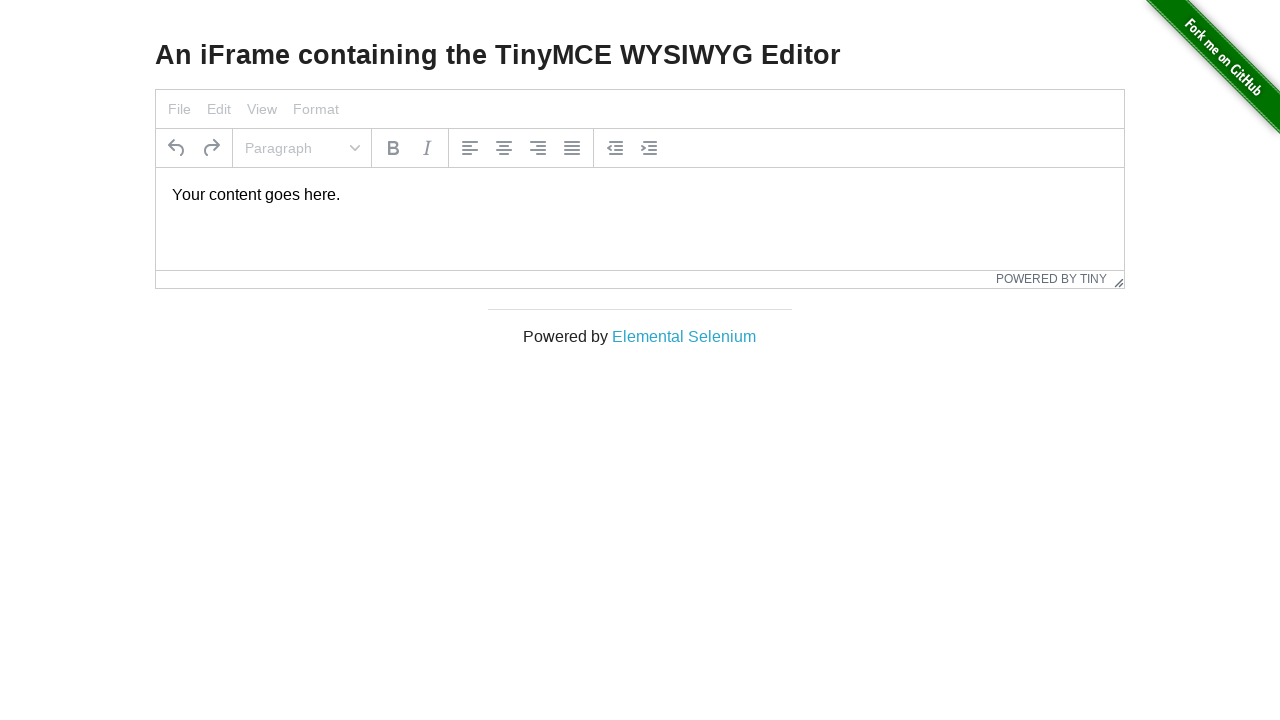

Selected all text in editor
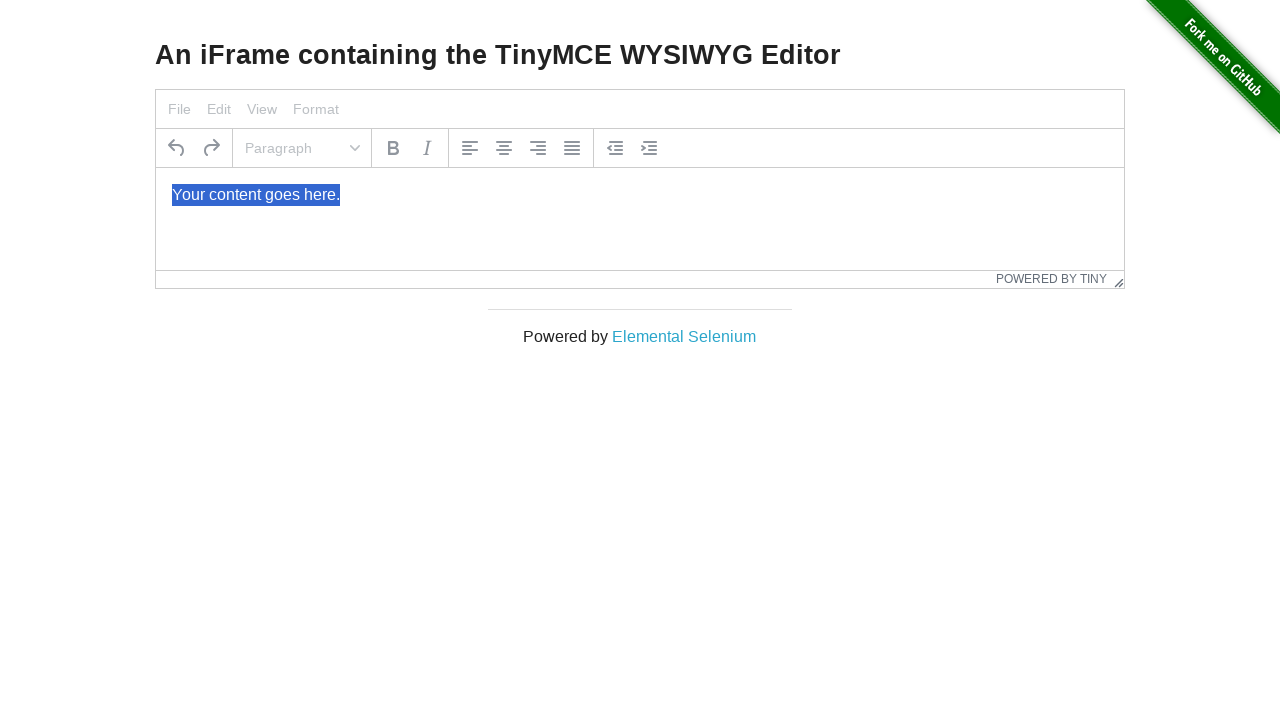

Typed 'Merhaba Dunya!' into text editor
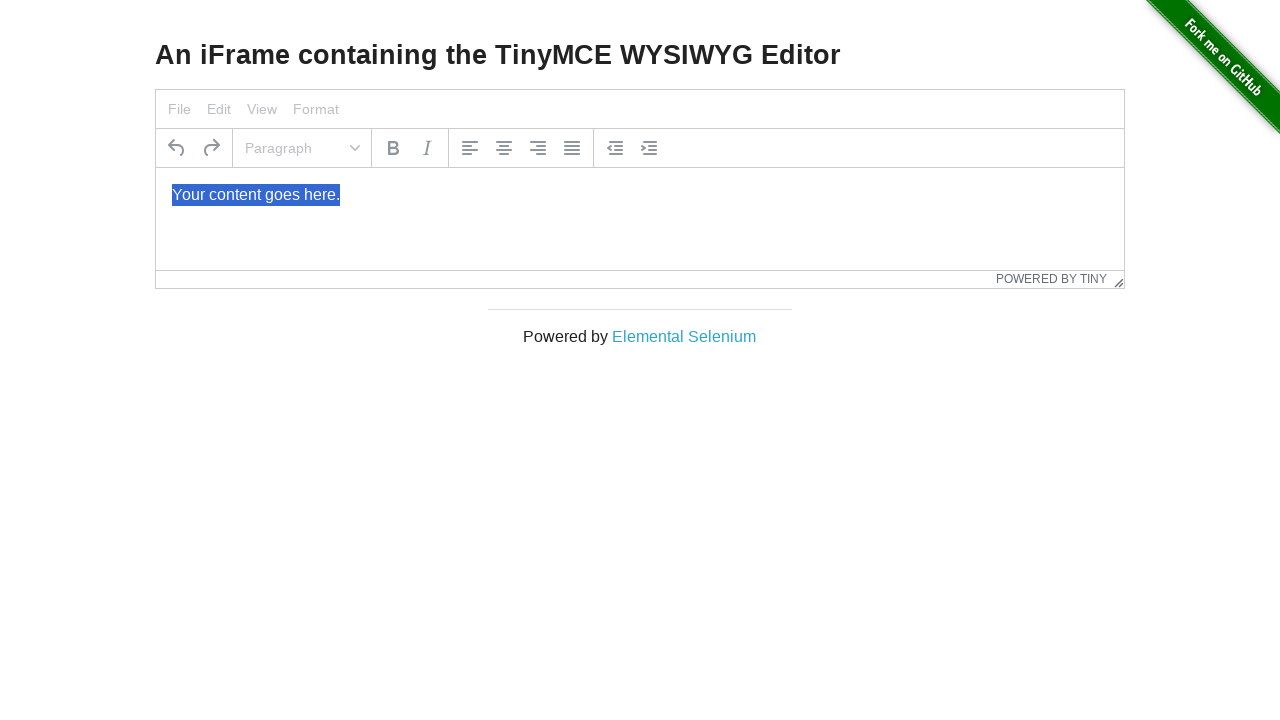

Verified 'Elemental Selenium' link is visible on main page
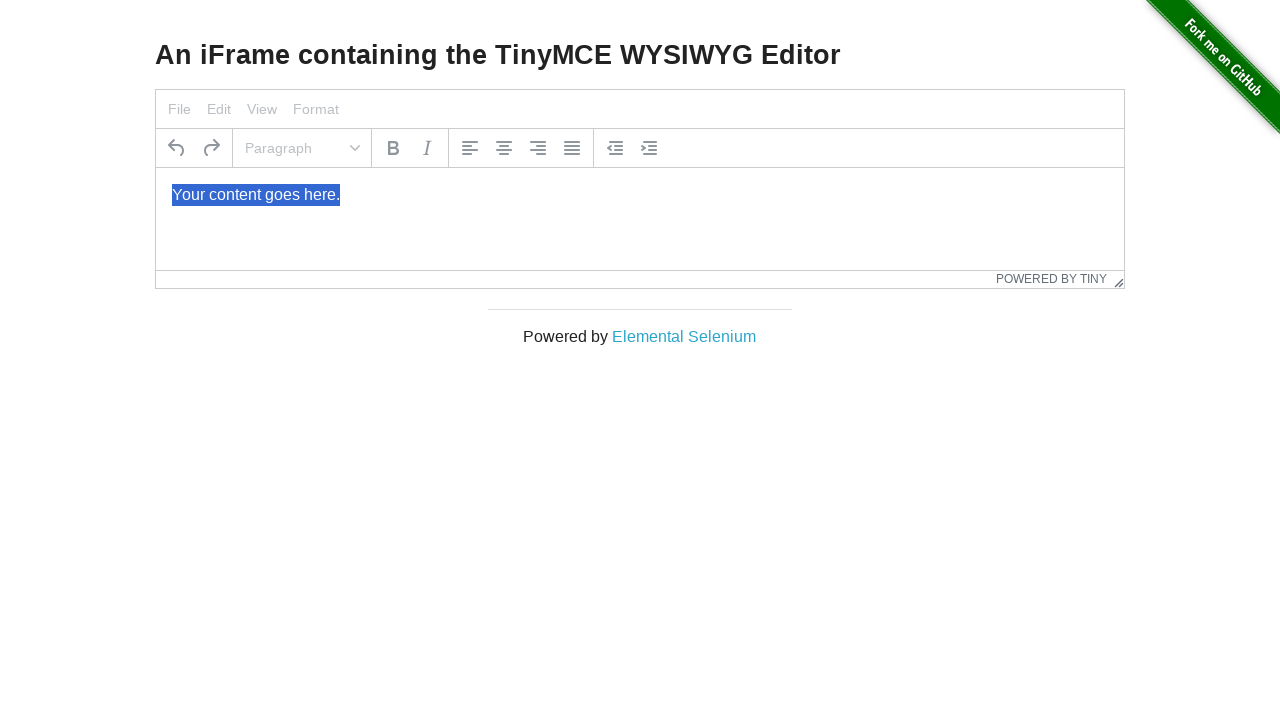

Retrieved link text: Elemental Selenium
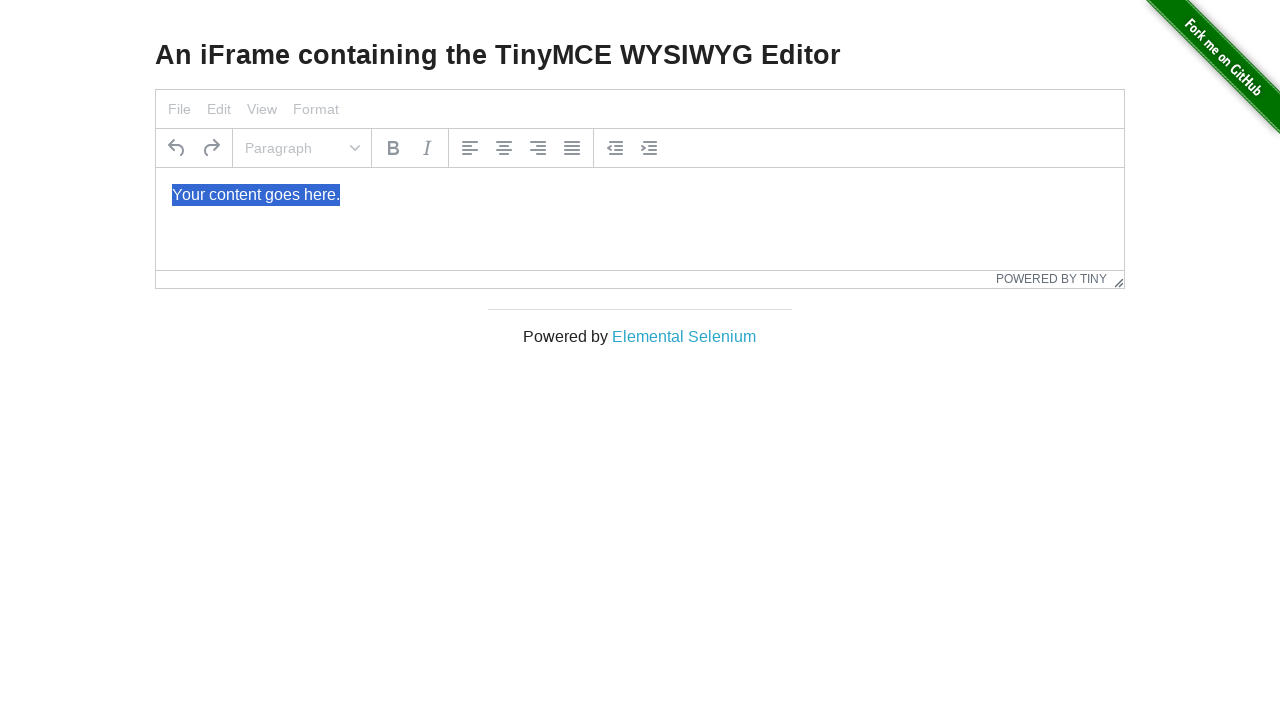

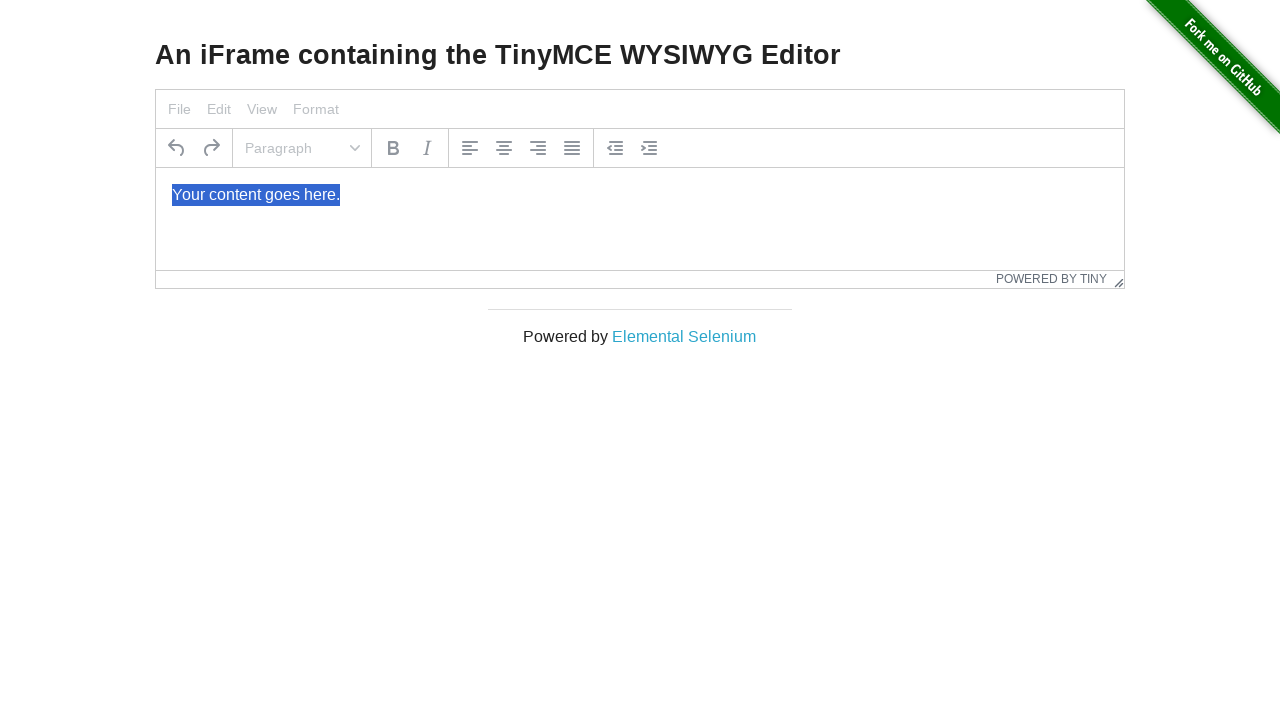